Tests navigation to the Contacts page by clicking a menu item and verifying that the page header displays "КОНТАКТЫ" (Contacts in Russian)

Starting URL: https://www.xn----8sbeh6debq.xn--p1ai/

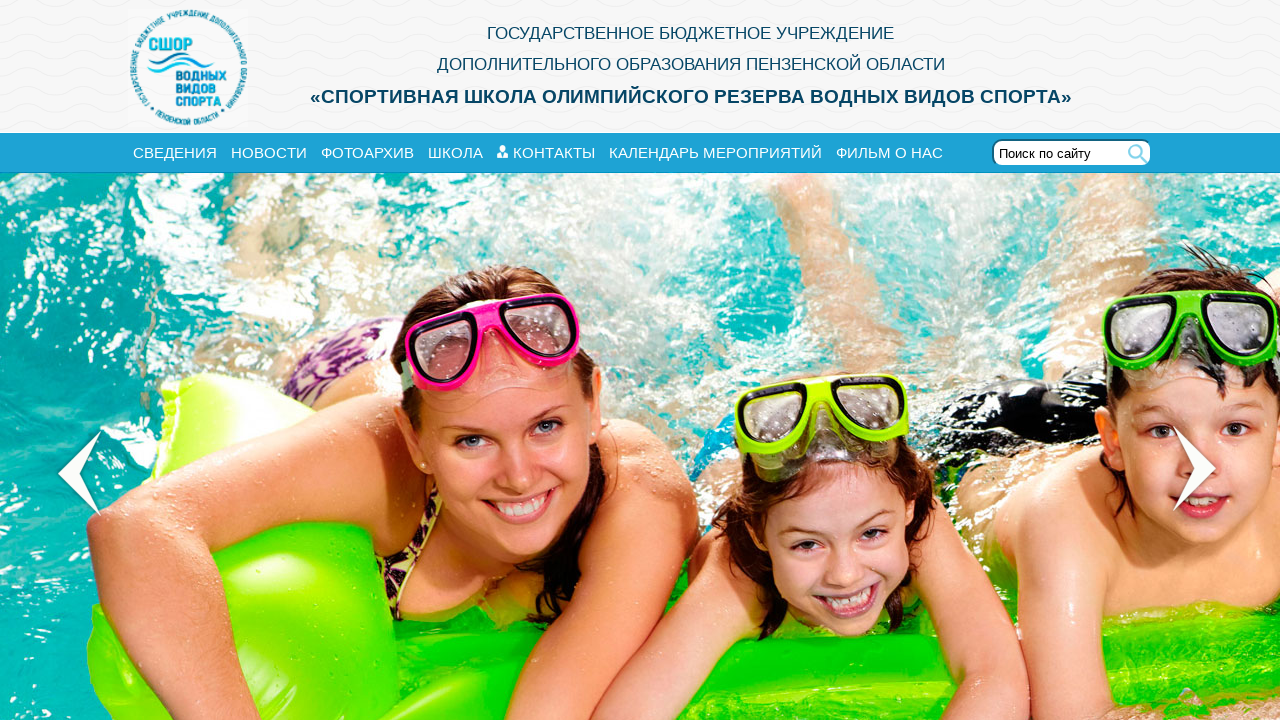

Clicked on the Contacts menu item at (546, 153) on xpath=//*[@id='menu-item-8556']
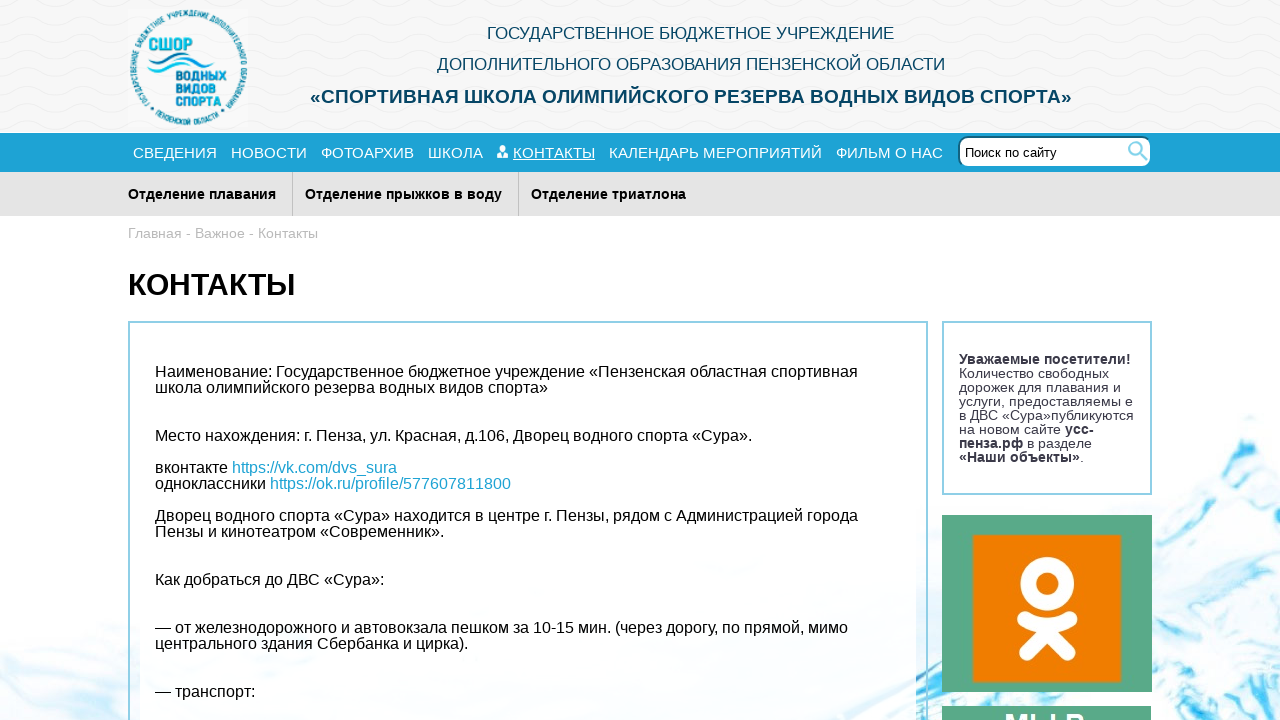

Waited for Contacts page header to load
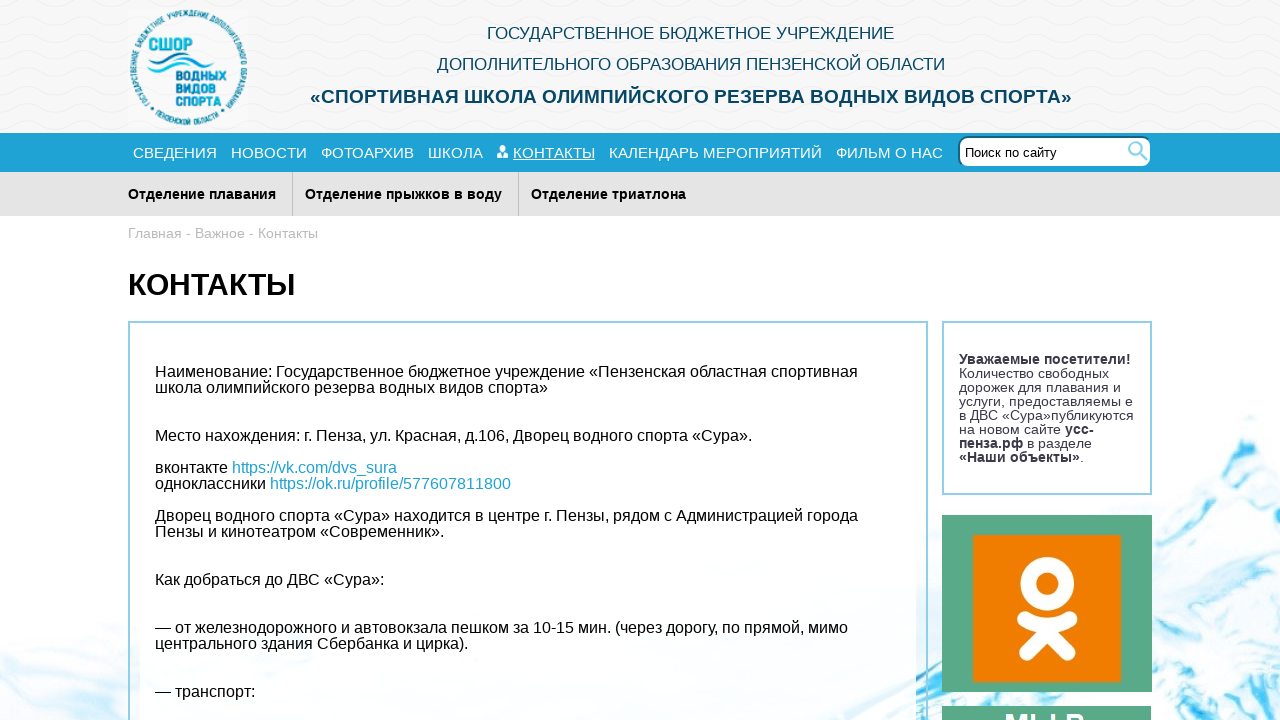

Retrieved header text content
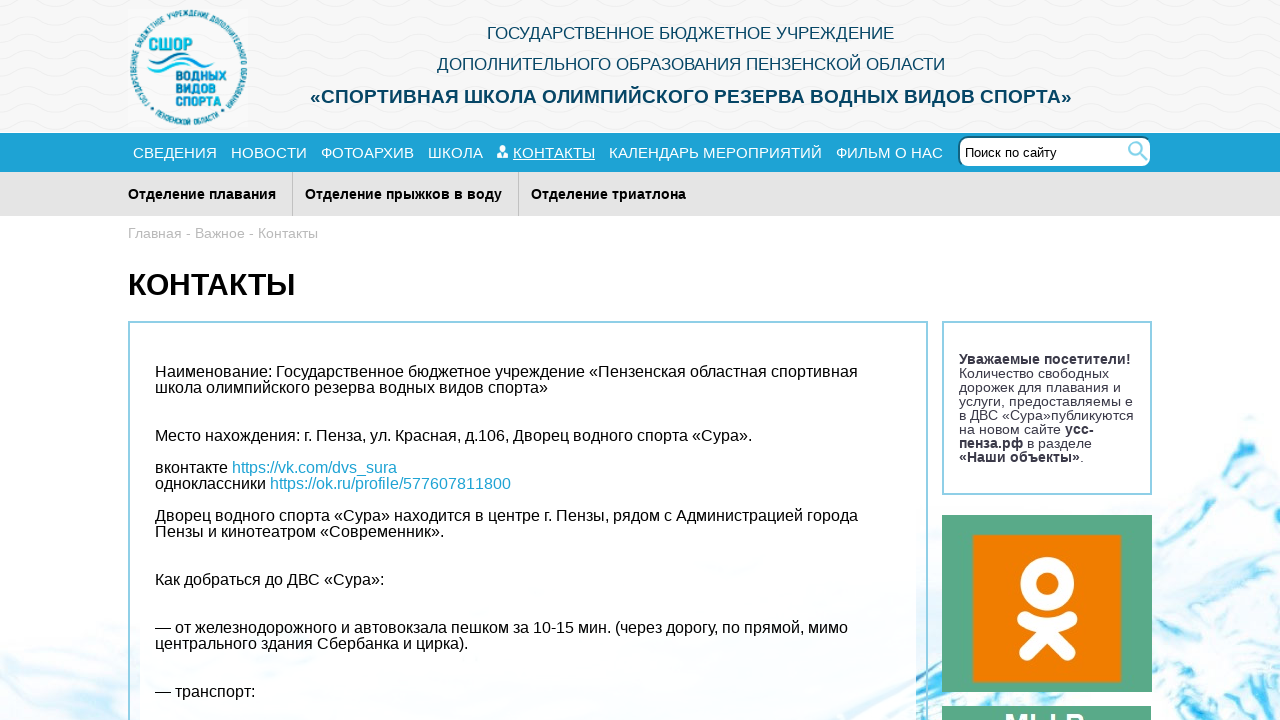

Verified header text matches 'КОНТАКТЫ' (Contacts)
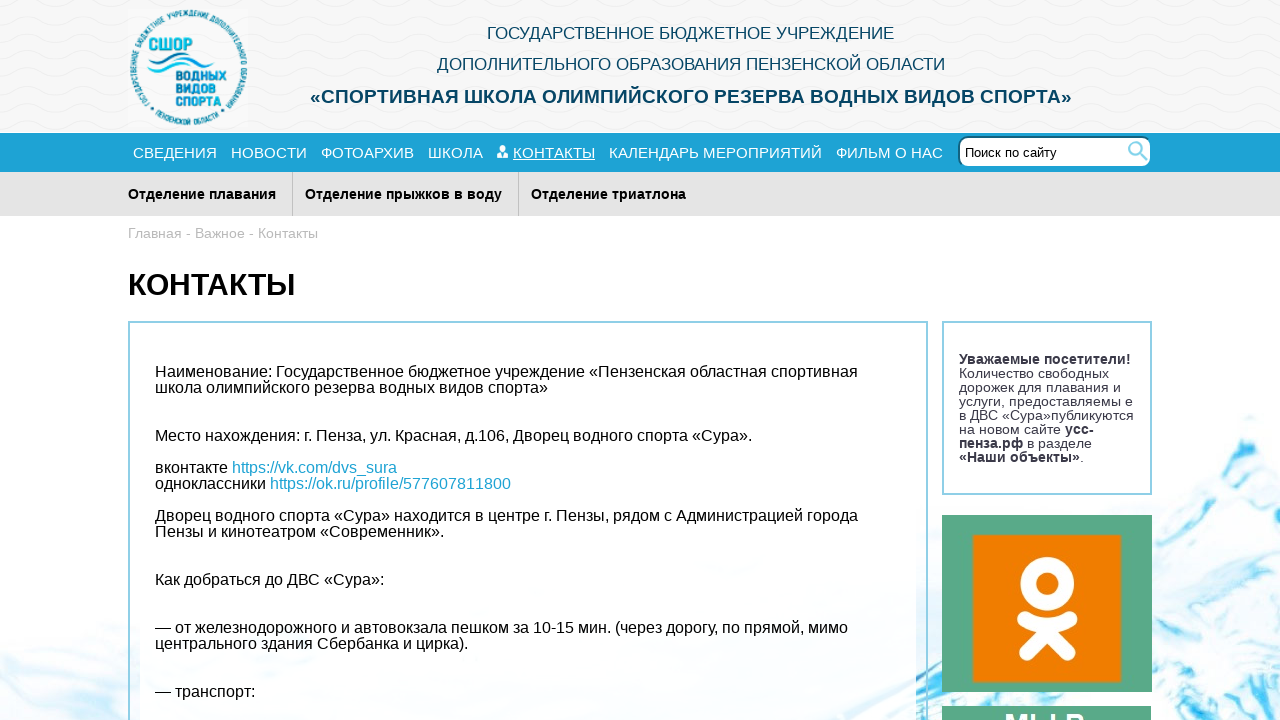

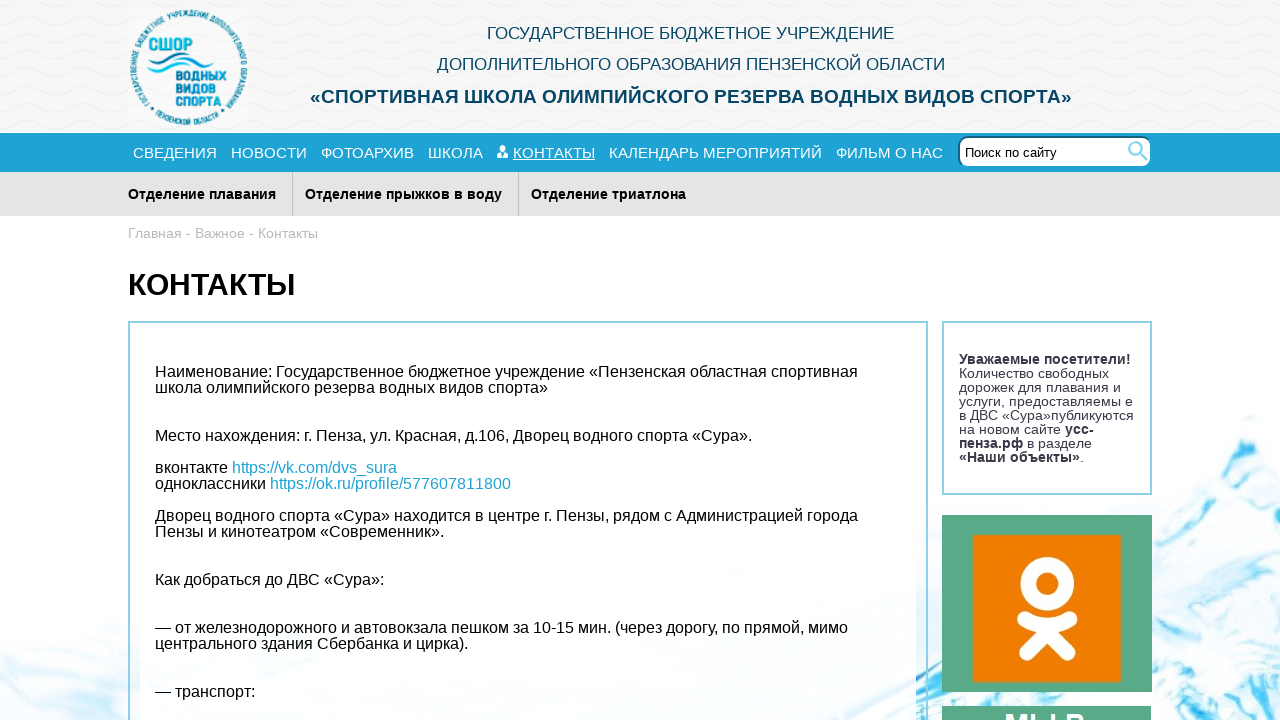